Tests popup window handling by clicking a link that opens a popup window, then closing only the child browser window while keeping the parent window open

Starting URL: http://omayo.blogspot.com/

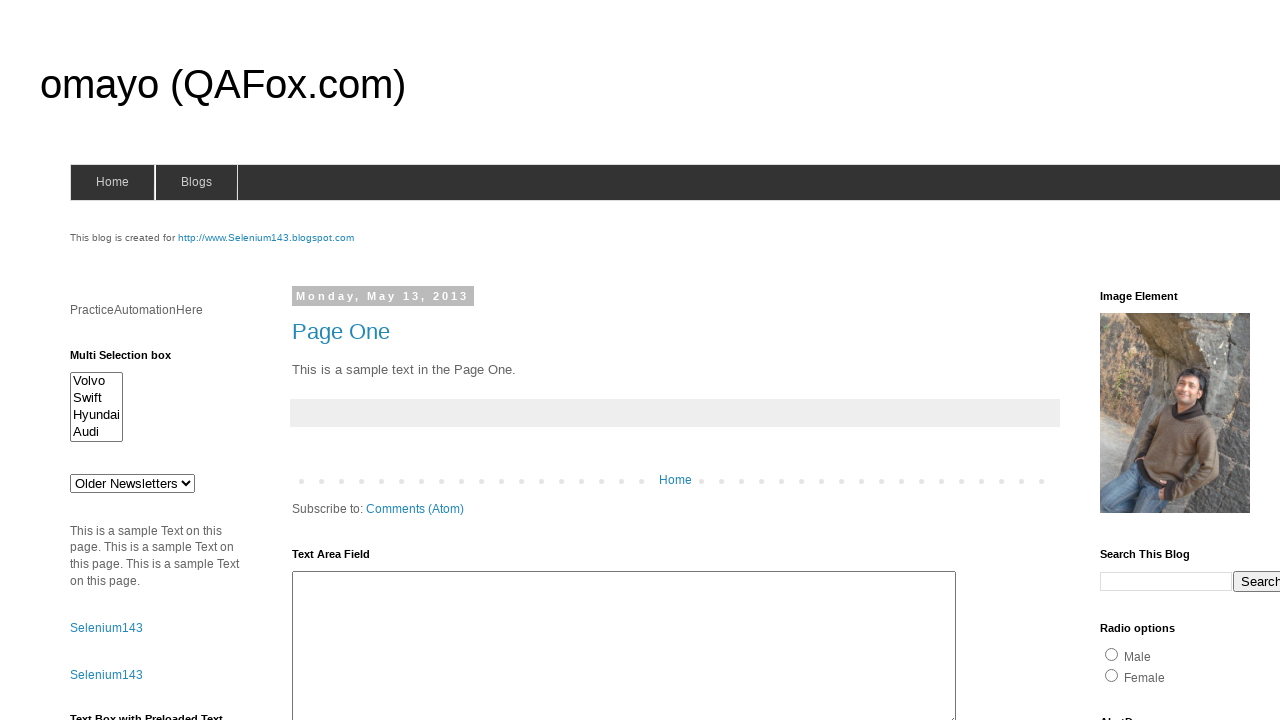

Scrolled to 'Open a popup window' link
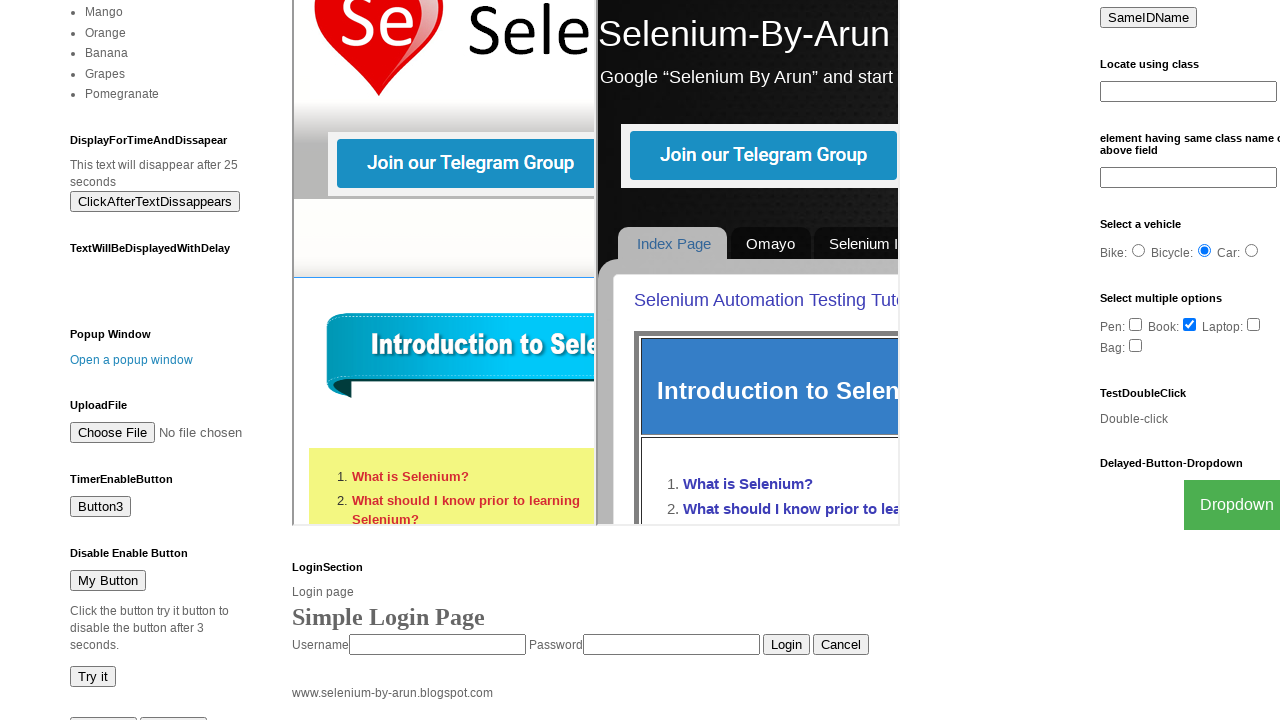

Stored reference to parent page
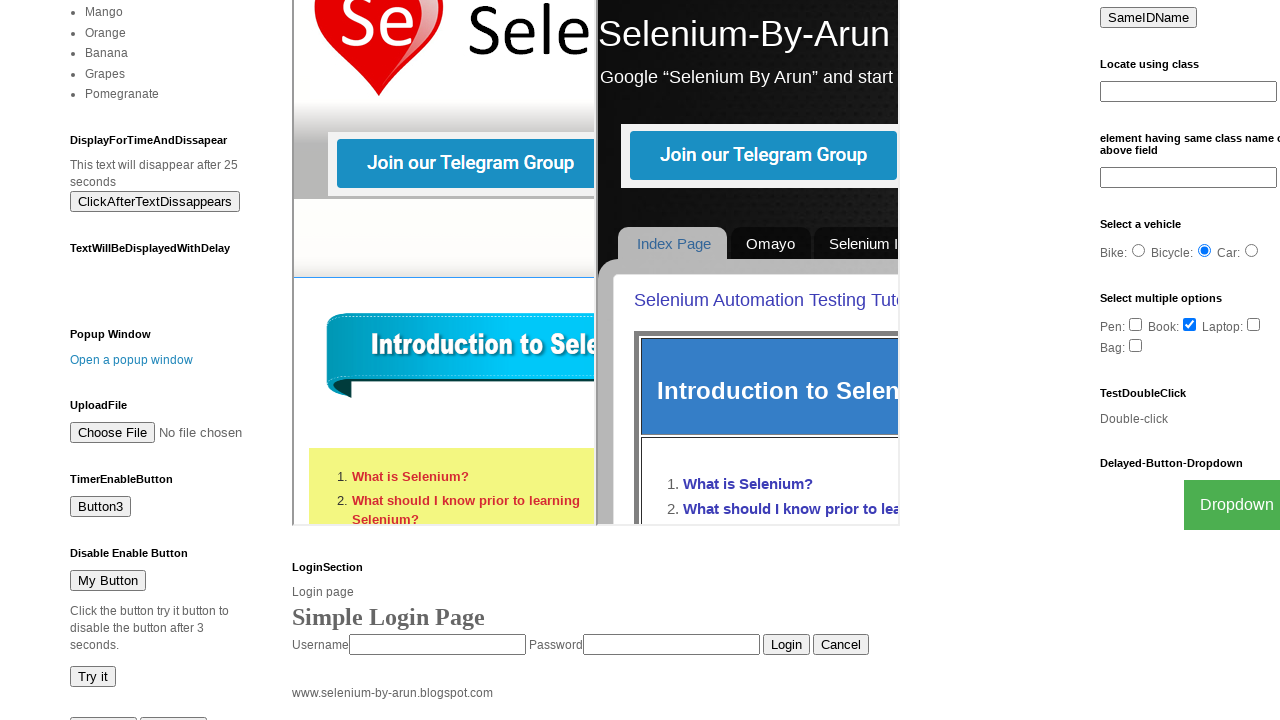

Clicked 'Open a popup window' link and popup appeared at (132, 360) on text=Open a popup window
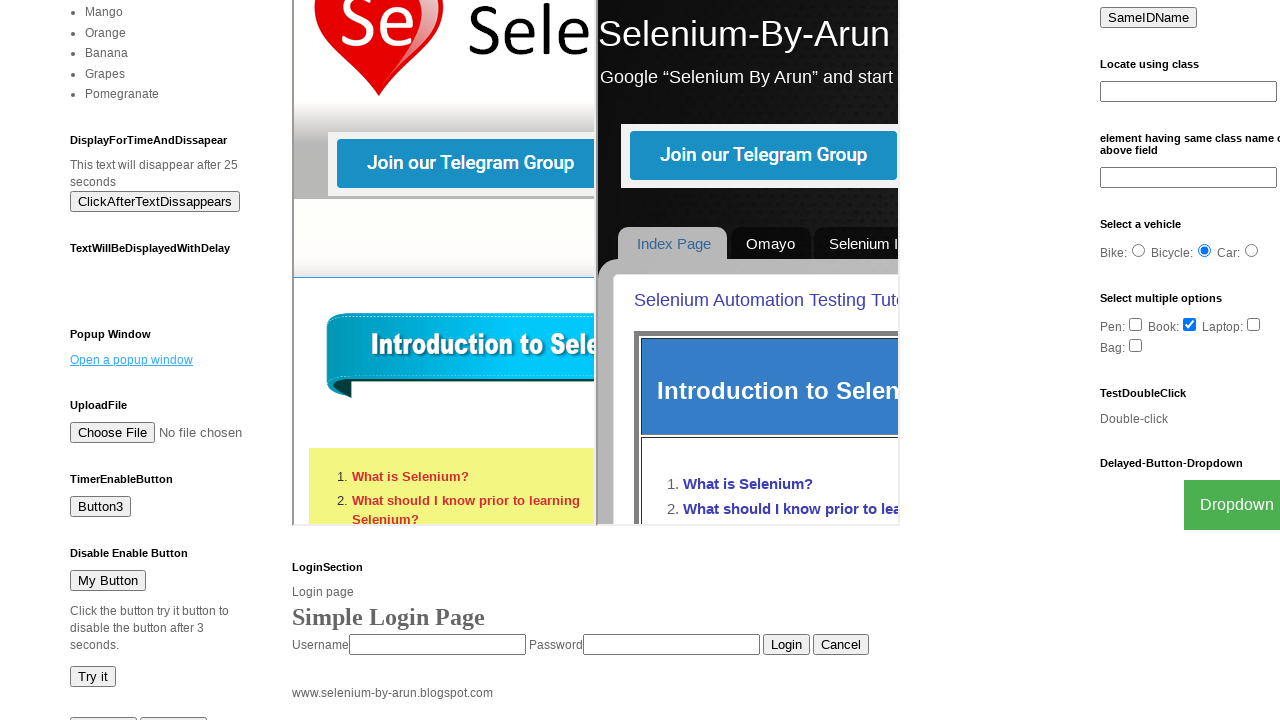

Obtained reference to child popup window
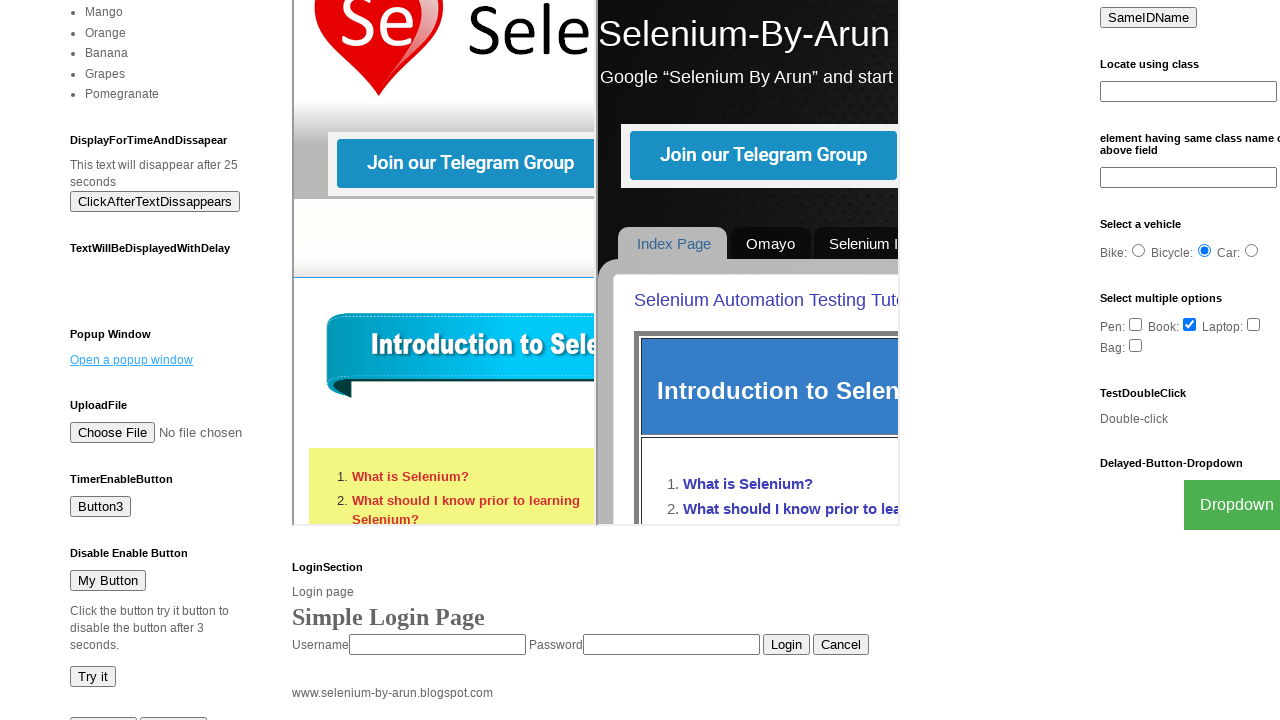

Popup window loaded and reached domcontentloaded state
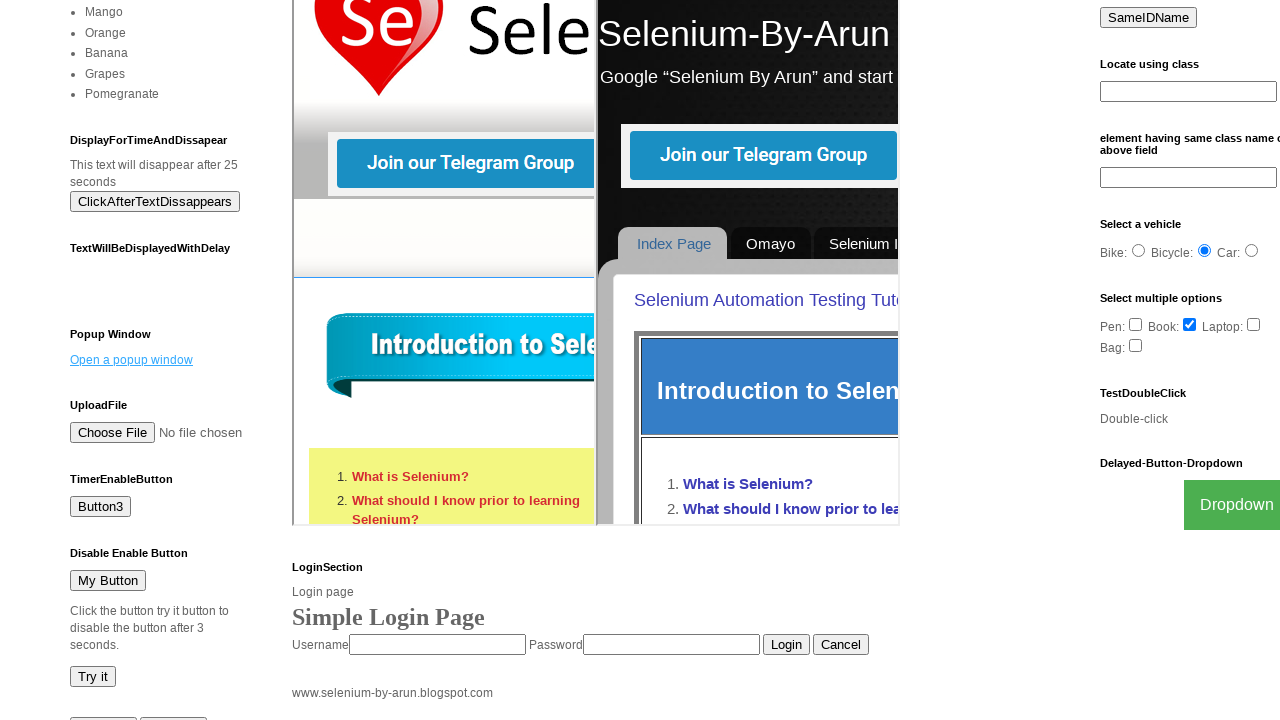

Closed child popup window, parent window remains open
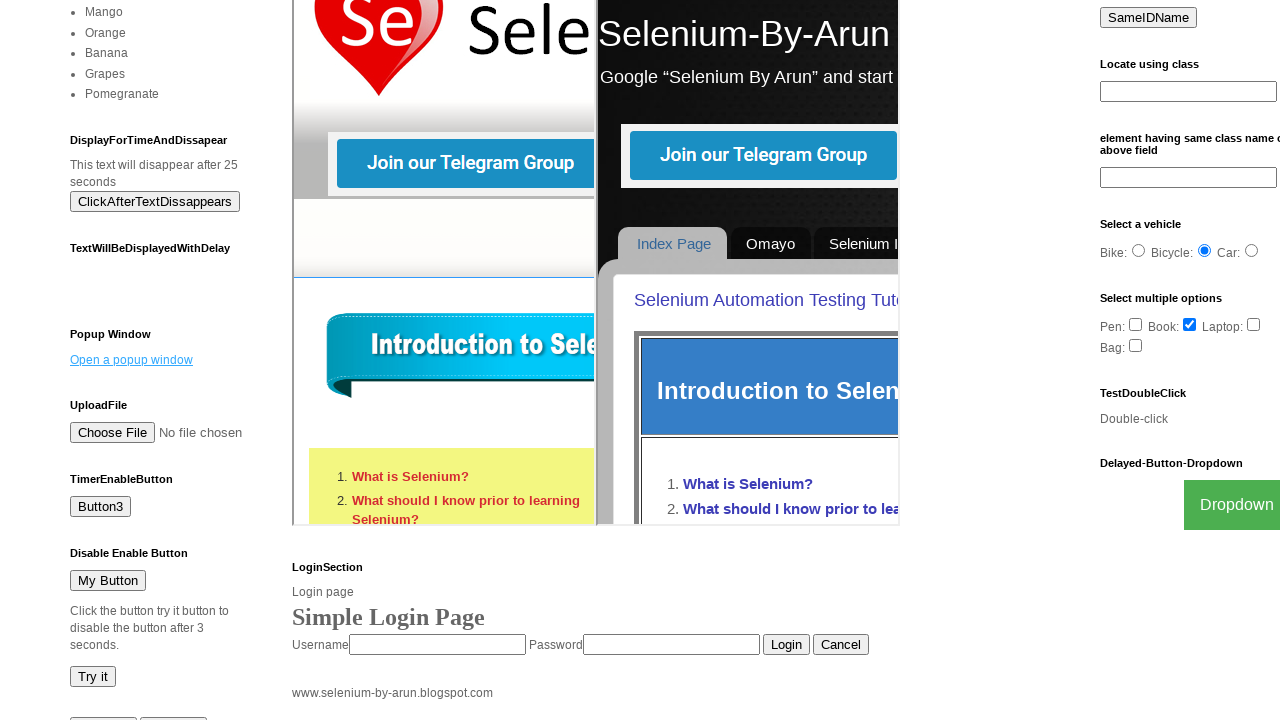

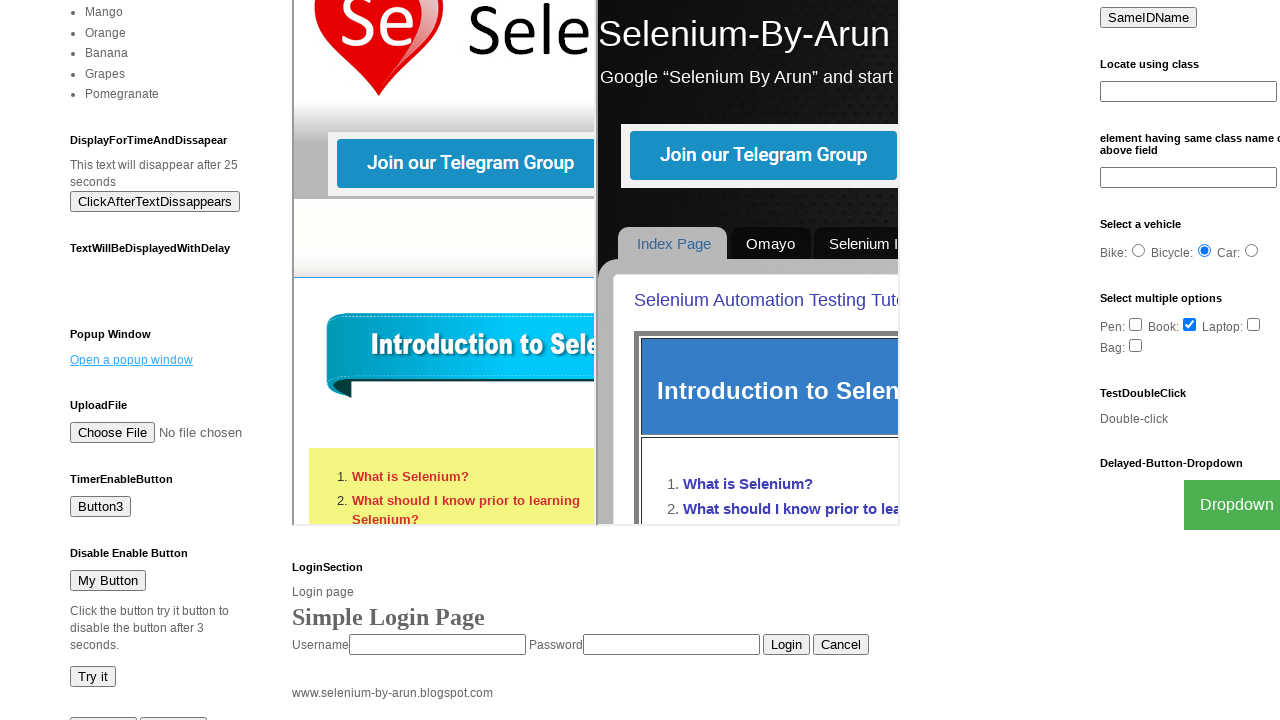